Tests clicking a browser notification button on a demo page that demonstrates notification popup handling

Starting URL: https://demoapps.qspiders.com/ui/browserNot?sublist=0

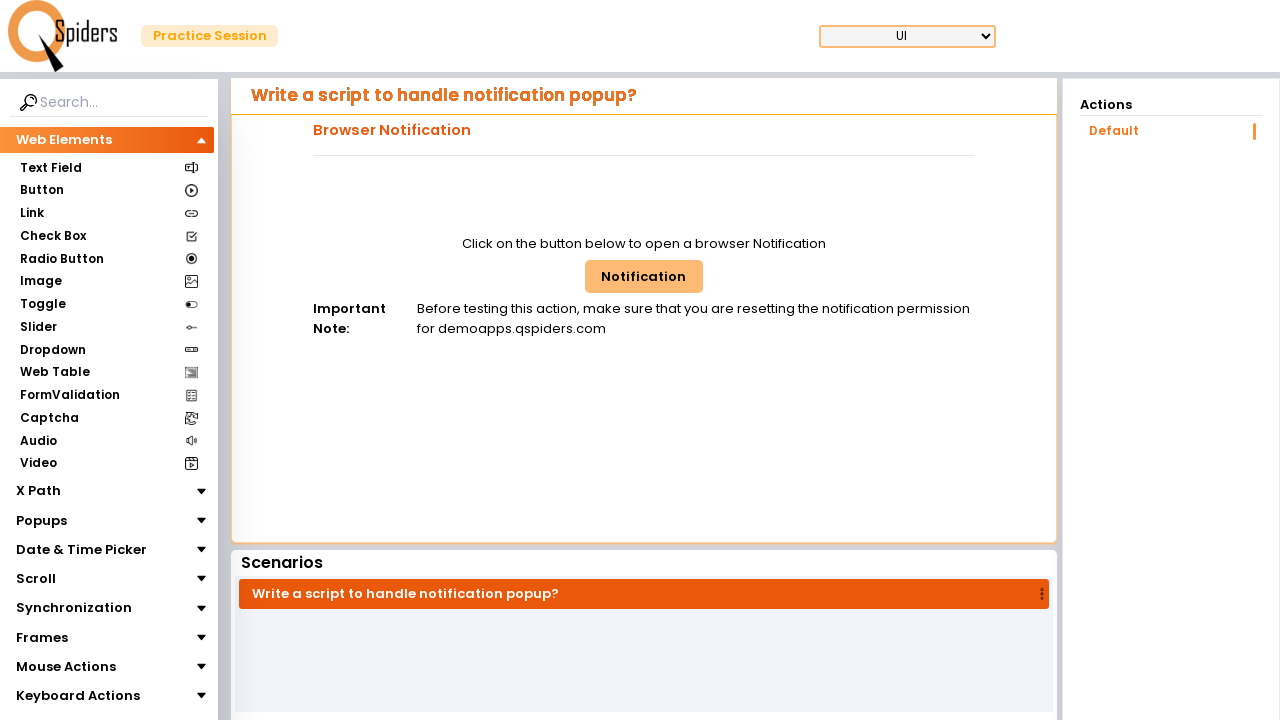

Navigated to browser notification demo page
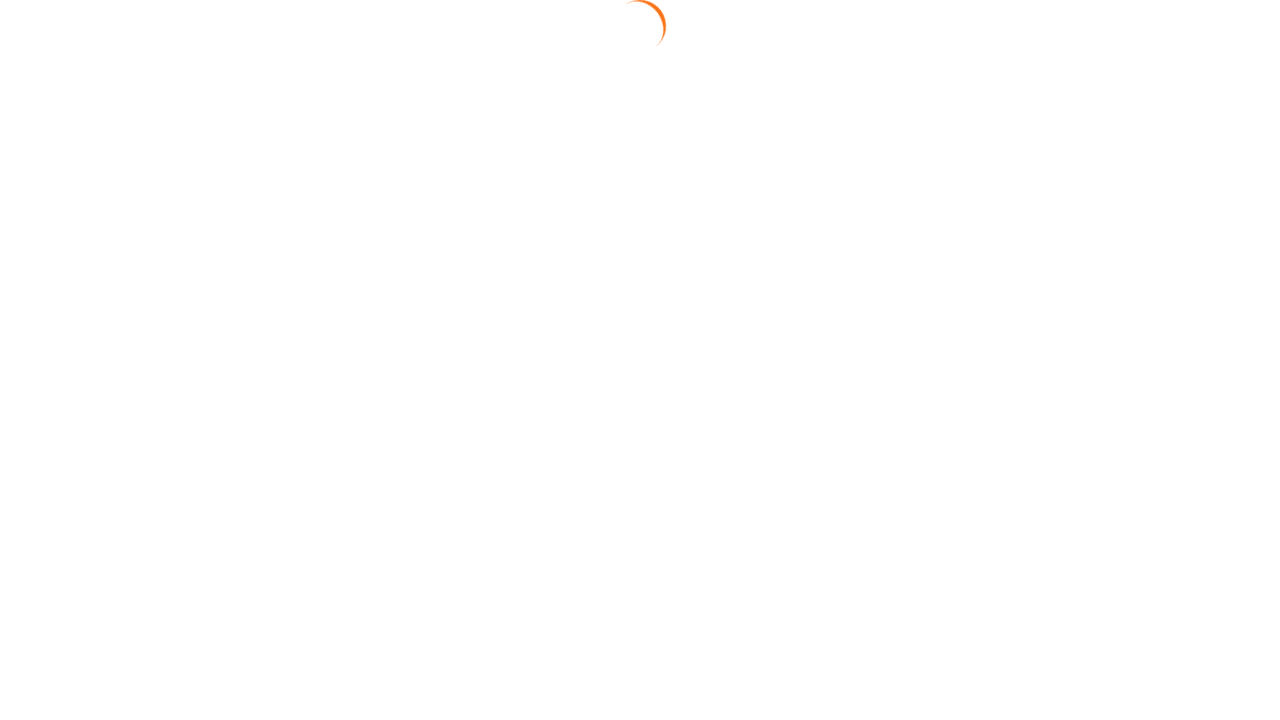

Clicked browser notification button at (644, 276) on #browNotButton
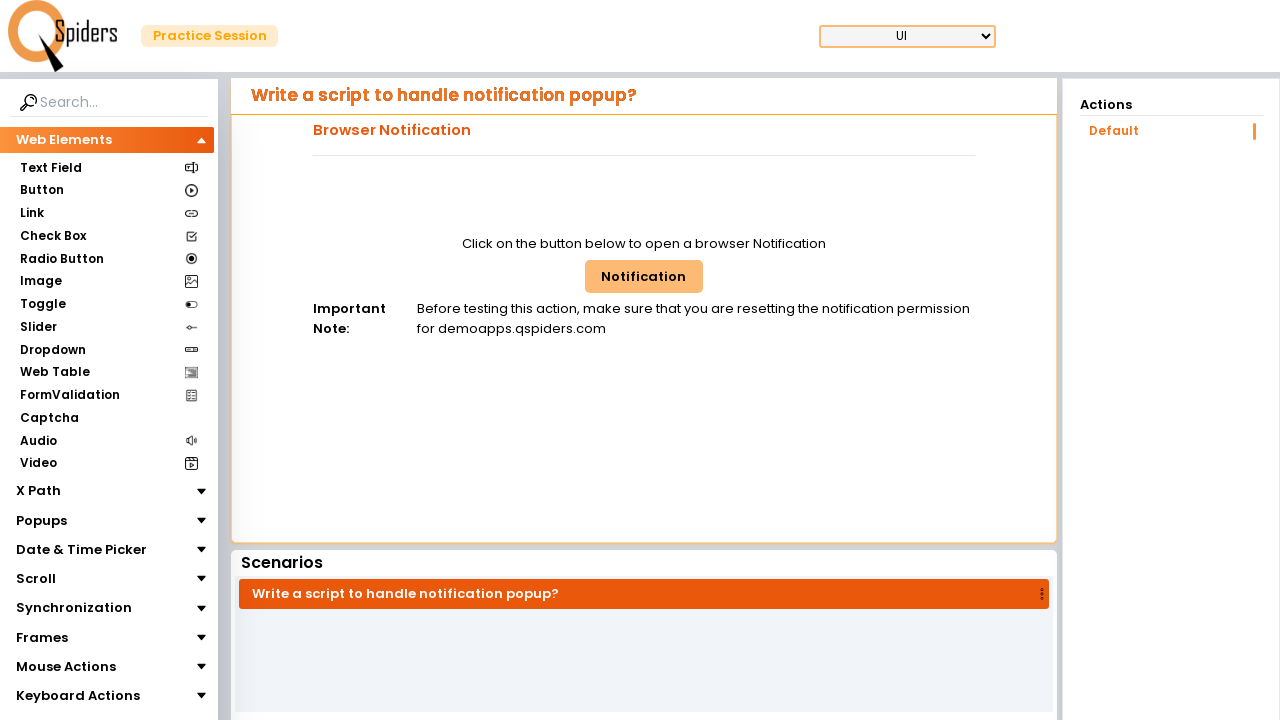

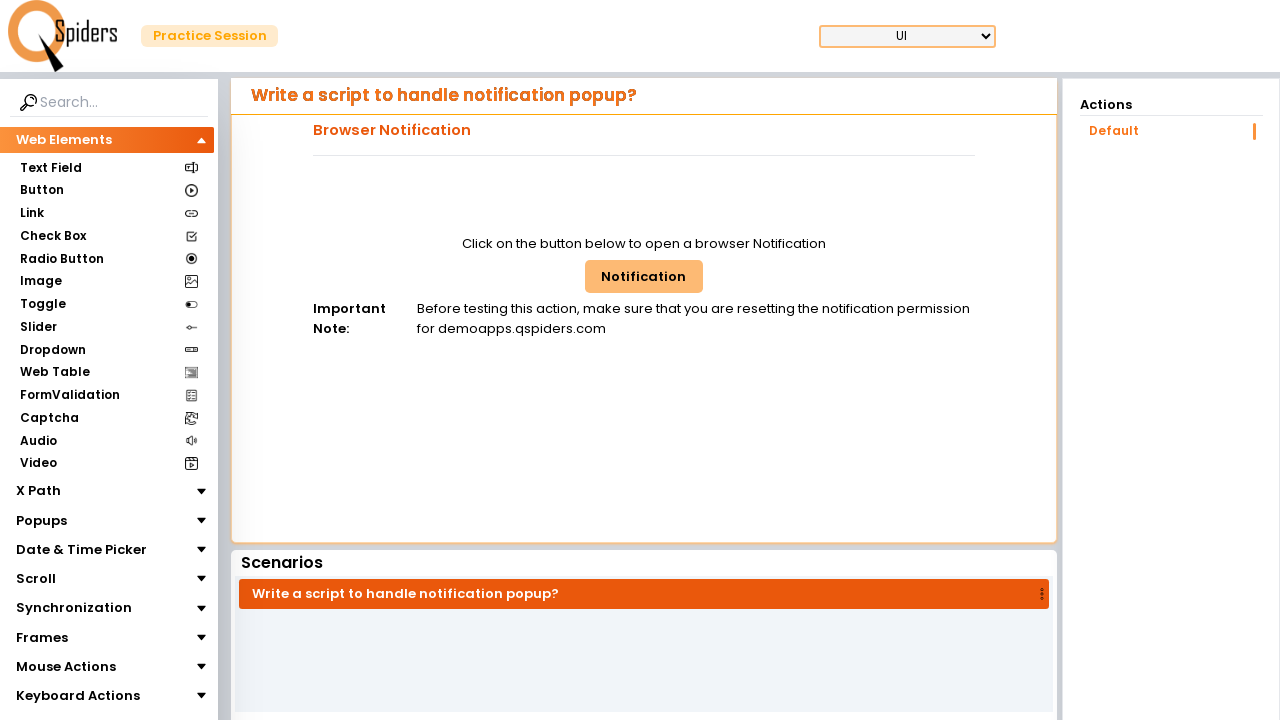